Tests navigation to the A/B Testing page by clicking the link and verifying the URL changes correctly

Starting URL: http://the-internet.herokuapp.com/

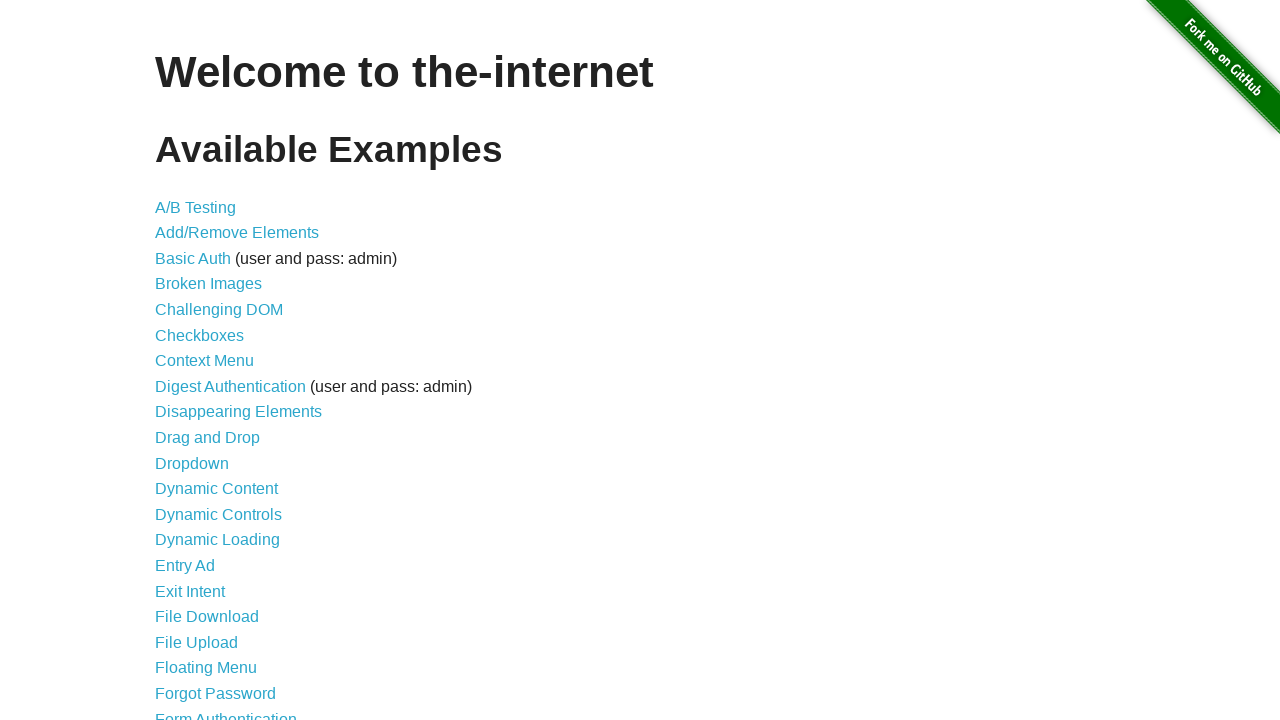

Clicked on the A/B Testing link at (196, 207) on xpath=//a[contains(text(), 'A/B Testing')]
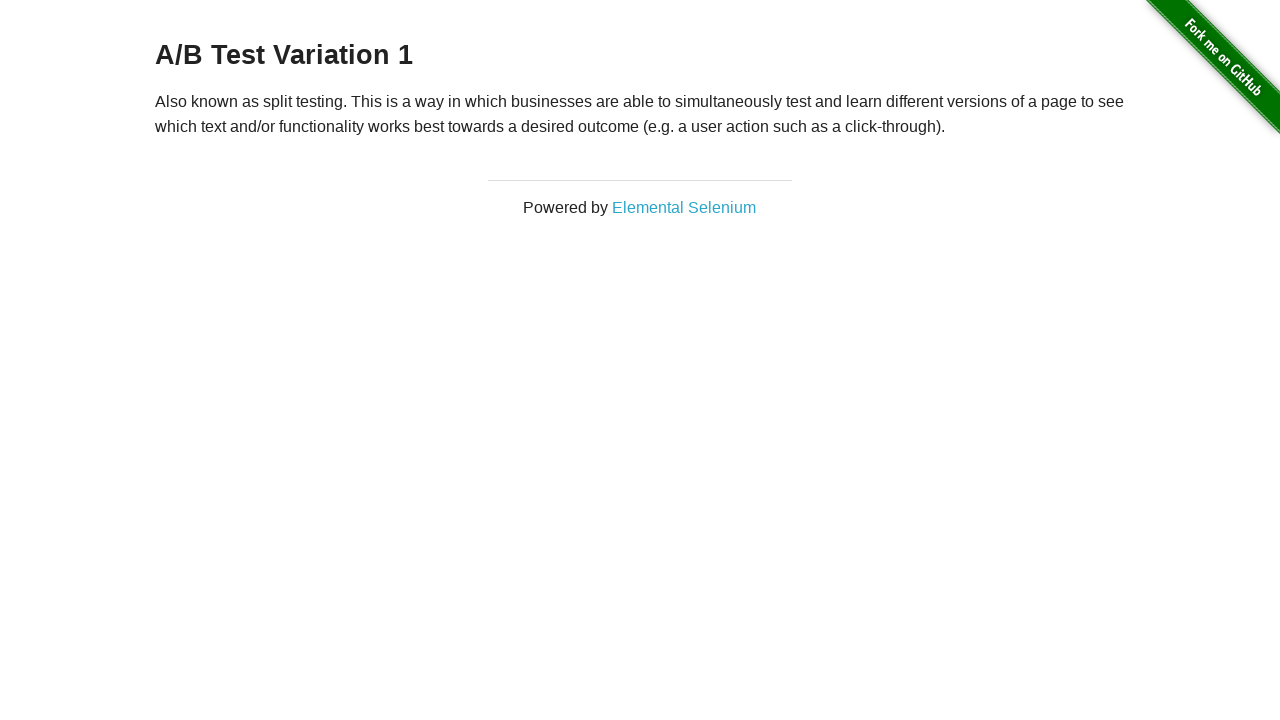

Verified navigation to A/B Testing page - URL changed to http://the-internet.herokuapp.com/abtest
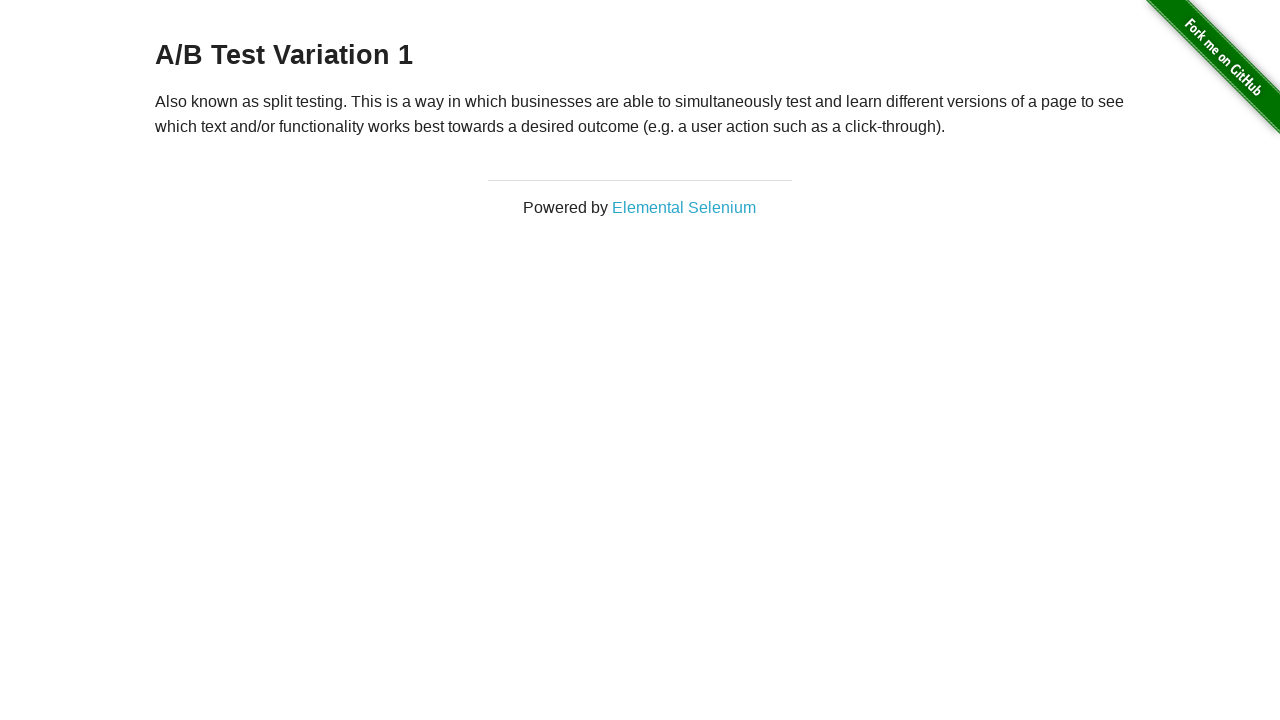

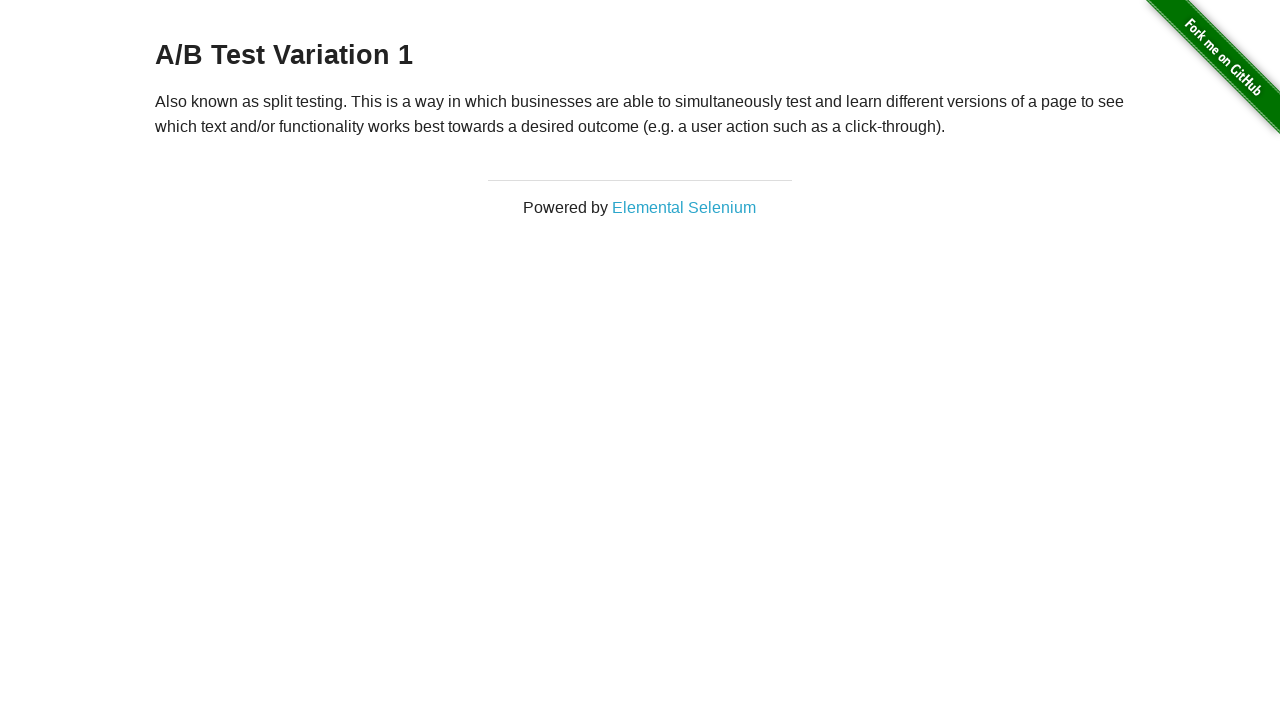